Tests a text input form by filling a textarea with the answer "get()" and submitting it via a submit button.

Starting URL: https://suninjuly.github.io/text_input_task.html

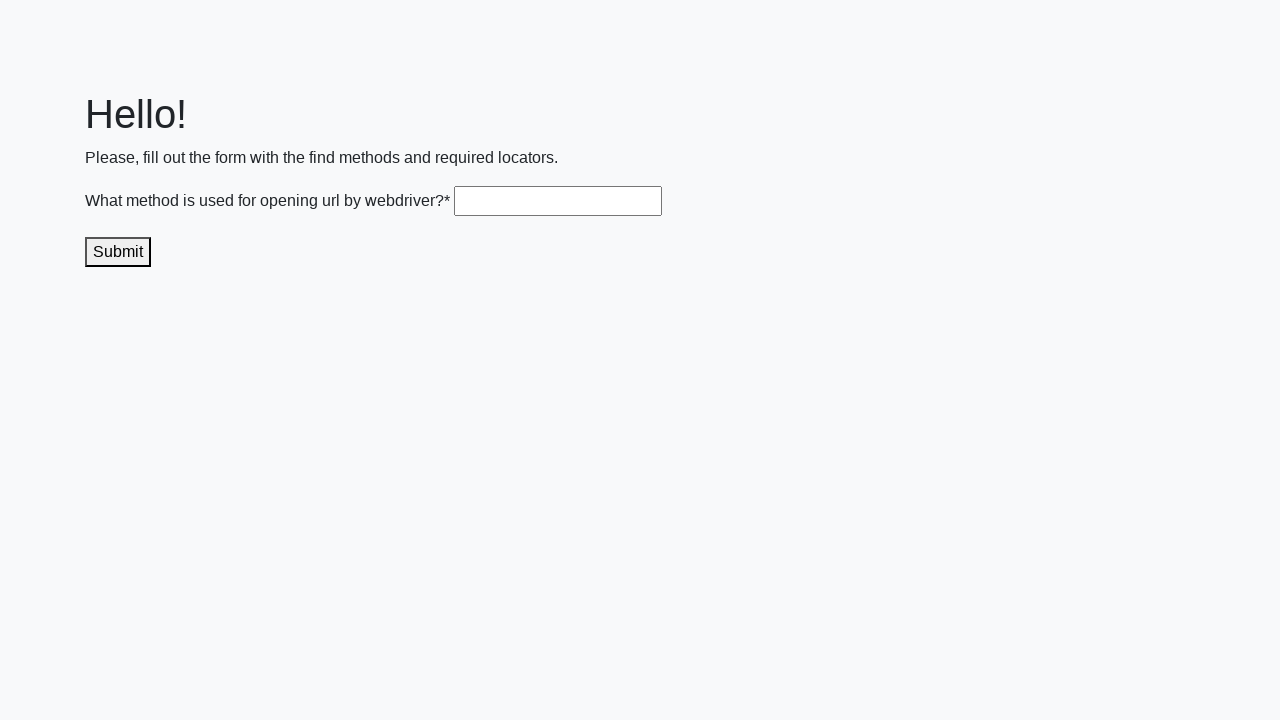

Navigated to text input task page
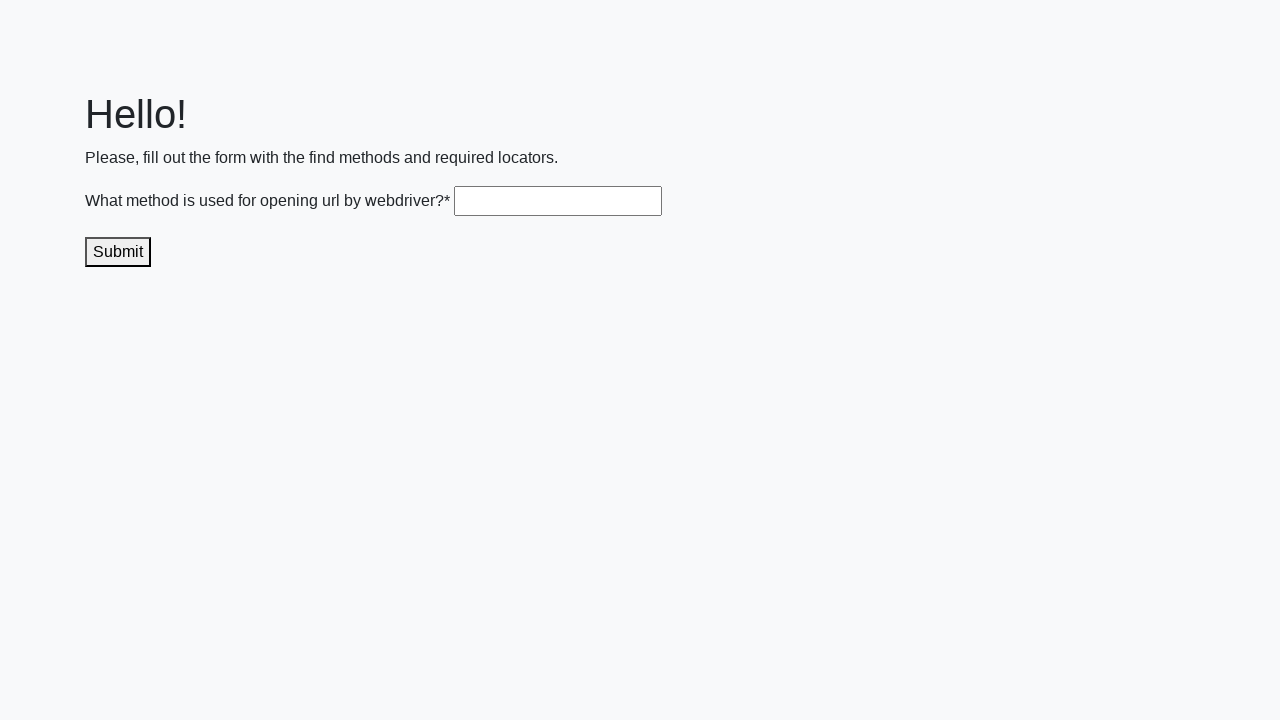

Filled textarea with 'get()' on .textarea
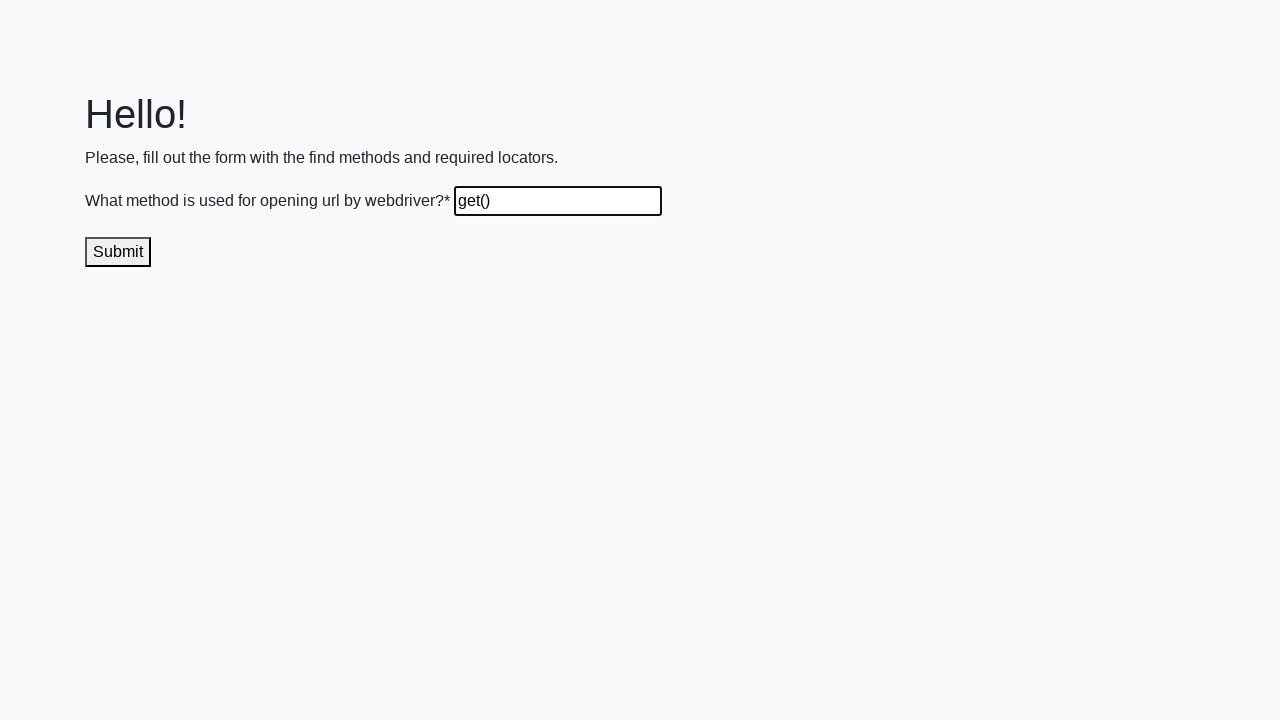

Clicked submit button to submit the answer at (118, 252) on .submit-submission
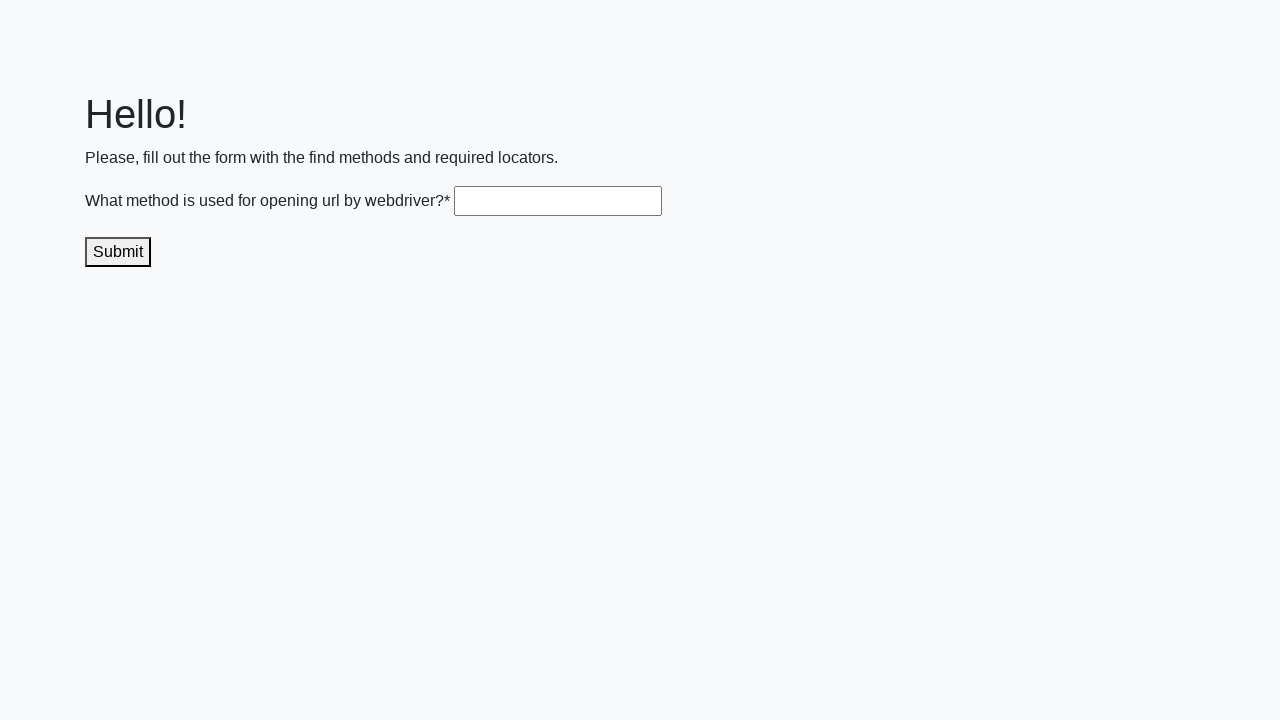

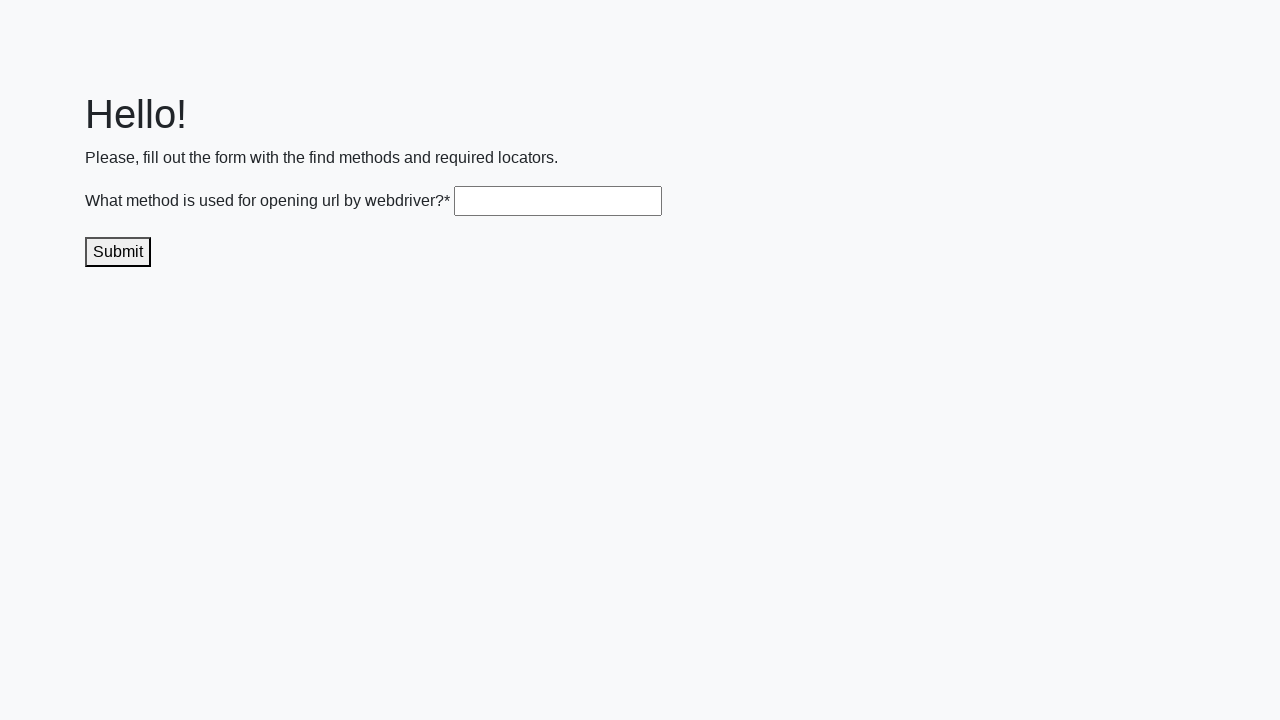